Tests handling of a JavaScript confirmation dialog with OK and Cancel buttons by clicking the trigger and dismissing the alert

Starting URL: https://the-internet.herokuapp.com/javascript_alerts

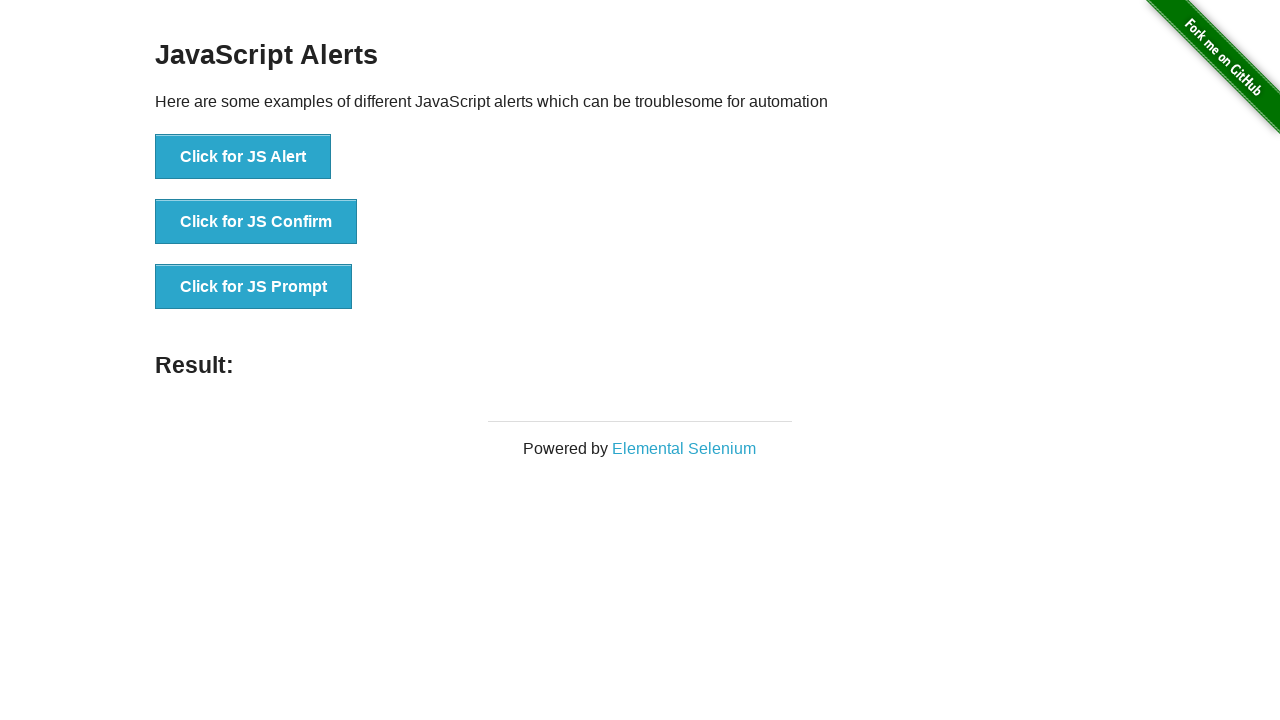

Navigated to JavaScript alerts test page
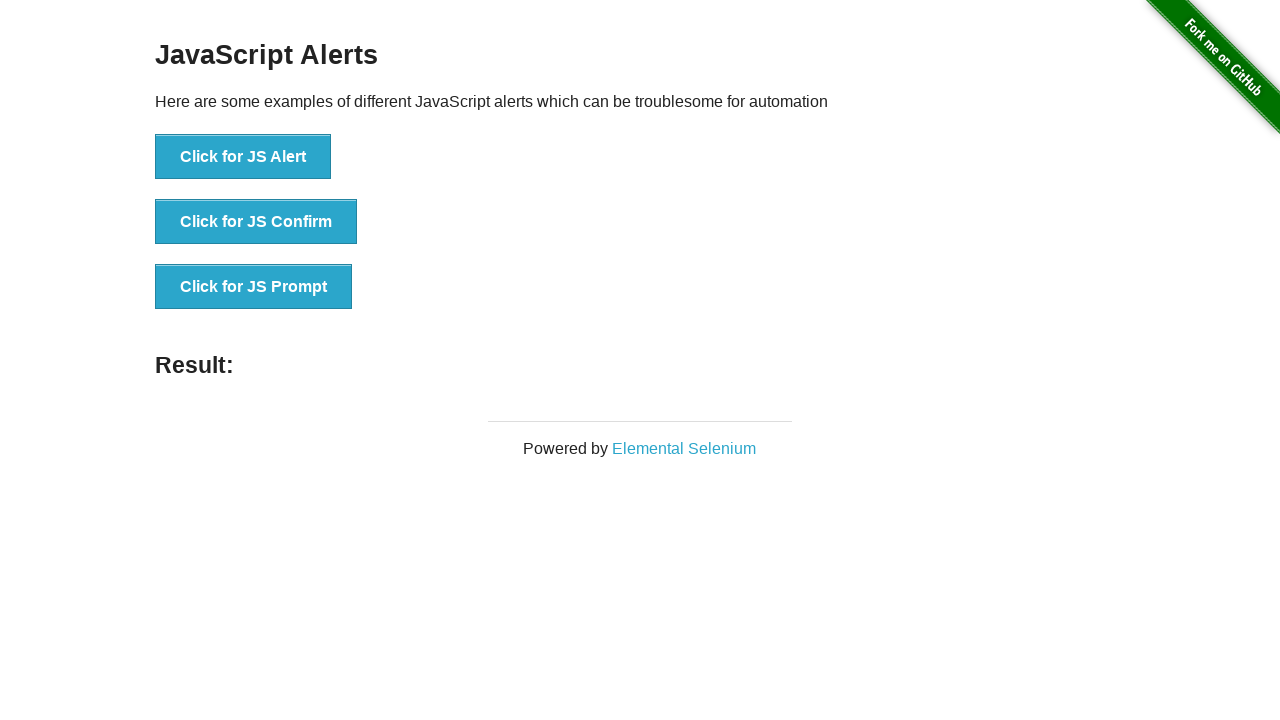

Clicked button to trigger JavaScript confirmation dialog at (256, 222) on xpath=//button[normalize-space()='Click for JS Confirm']
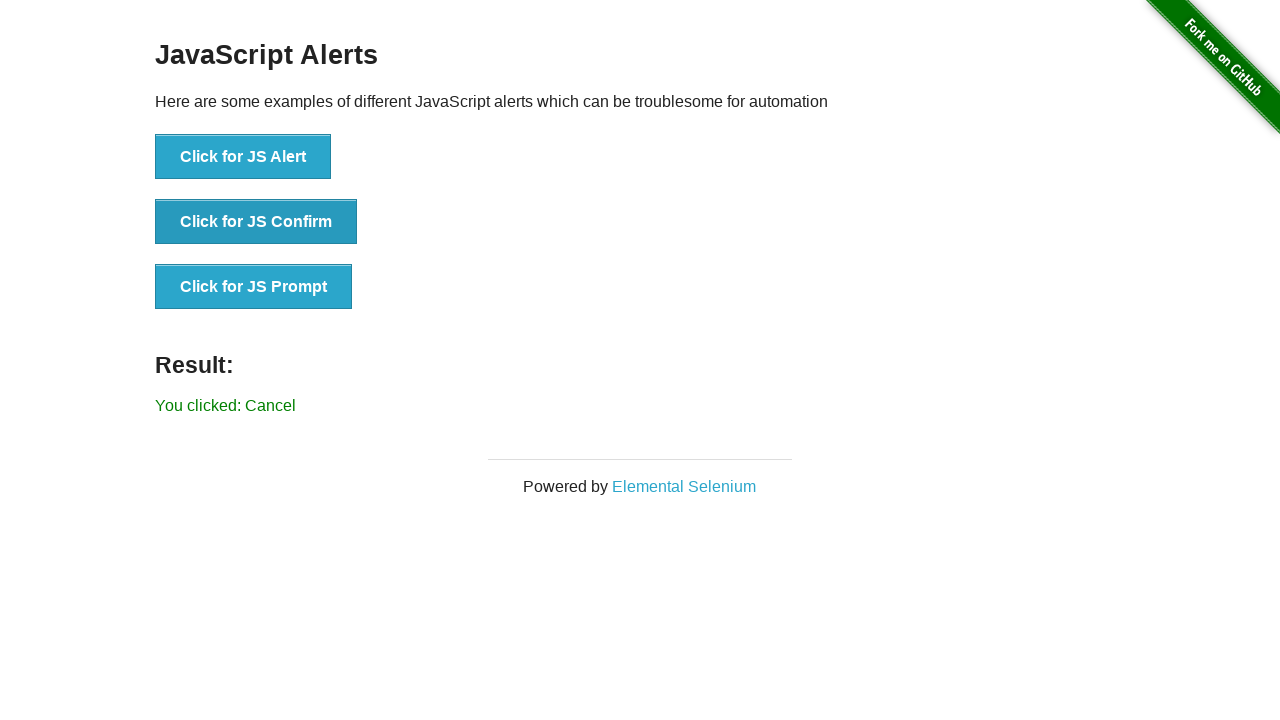

Set up dialog handler to dismiss the confirmation alert
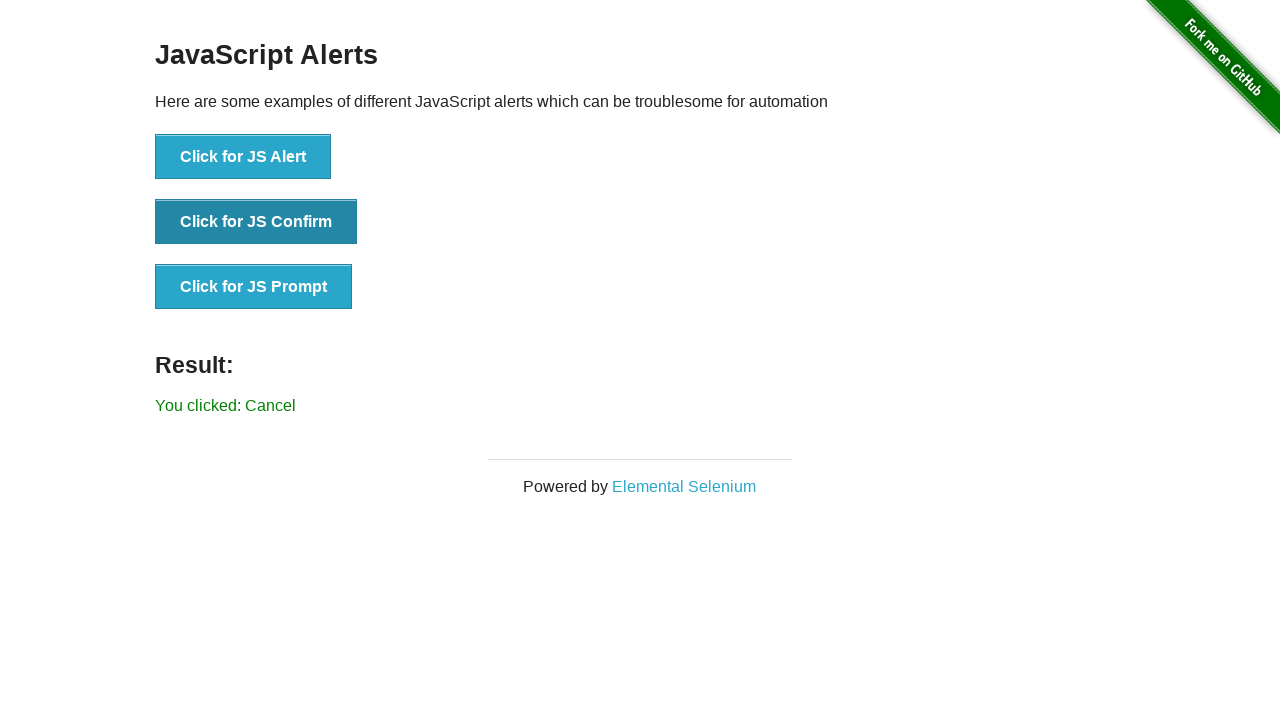

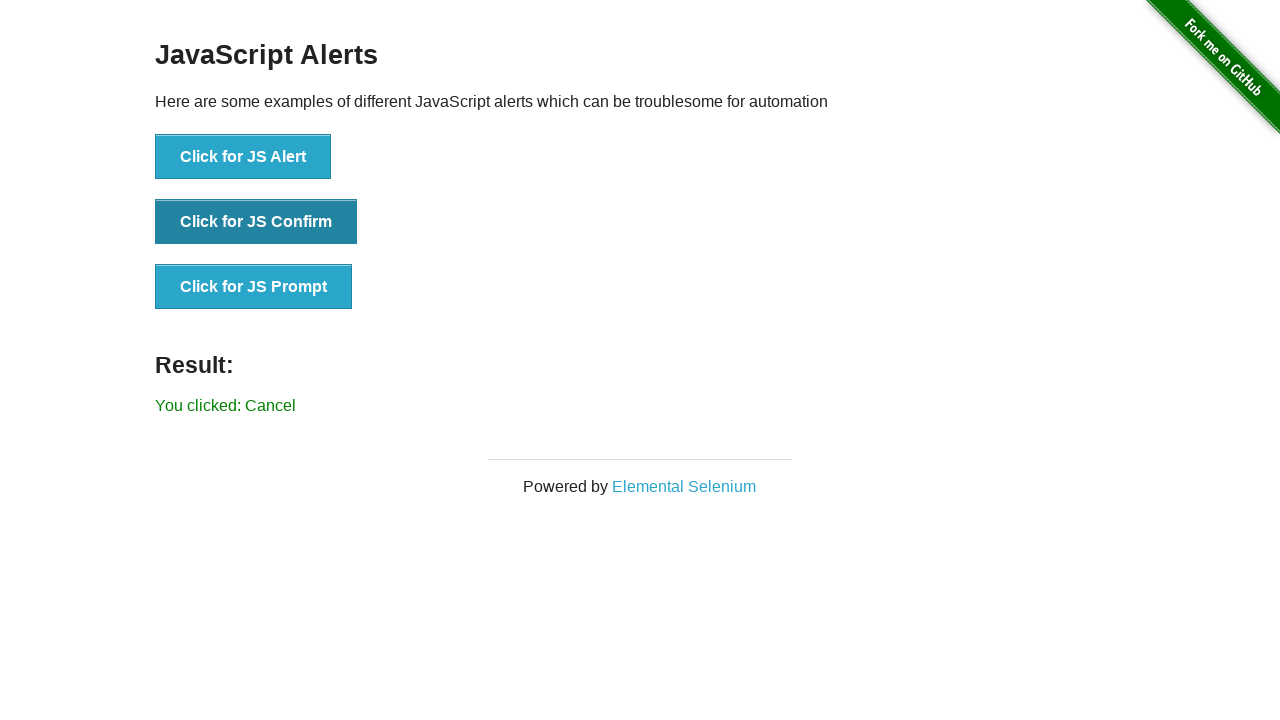